Tests a web form by entering text into a text box, clicking the submit button, and verifying the success message is displayed.

Starting URL: https://www.selenium.dev/selenium/web/web-form.html

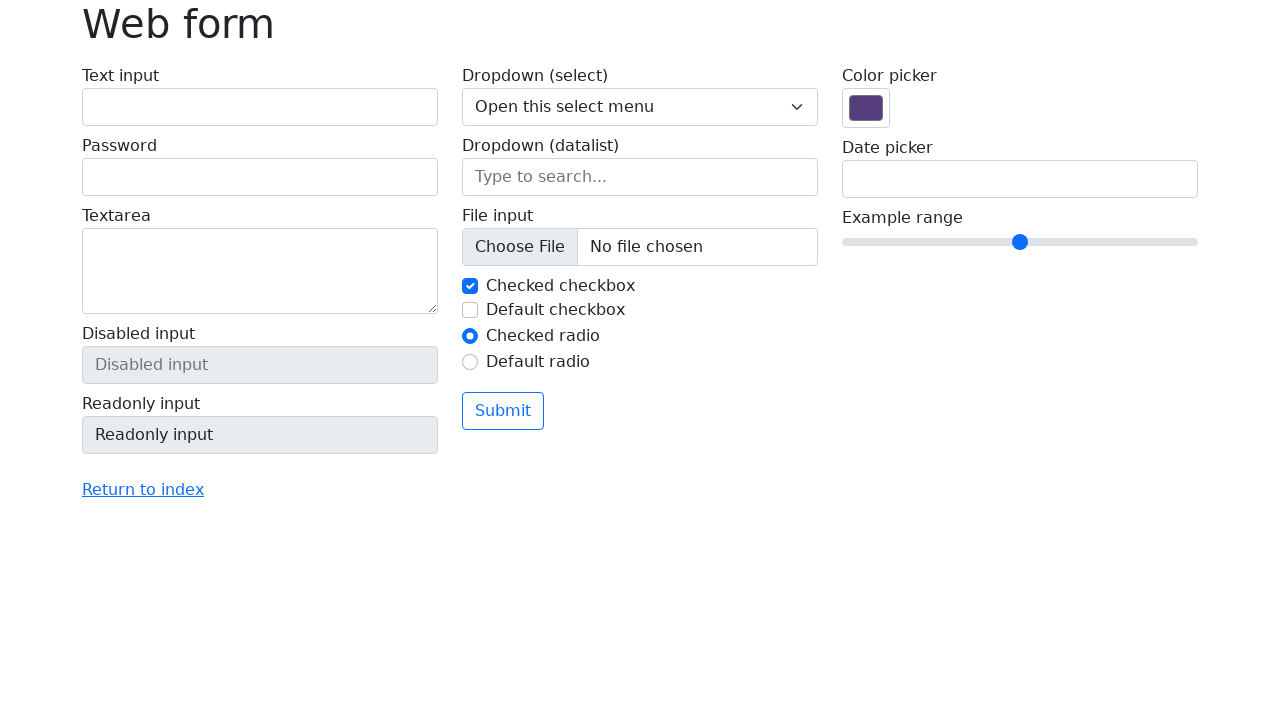

Verified page title is 'Web form'
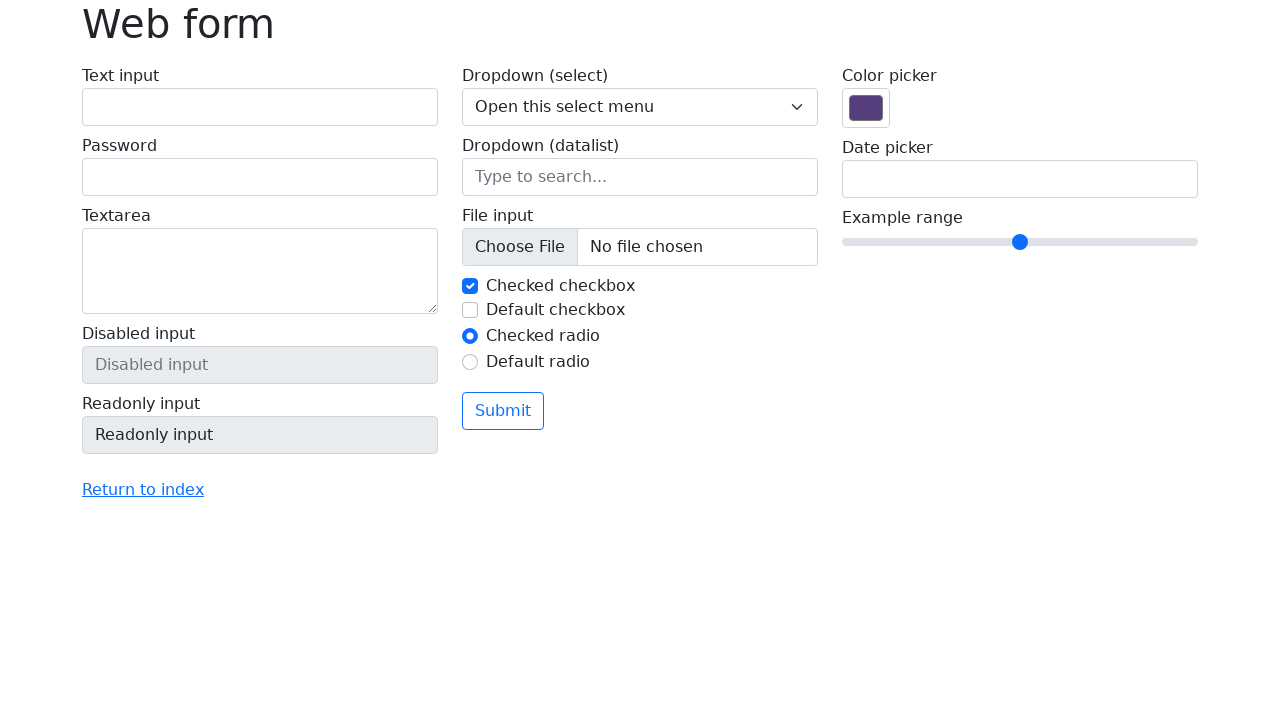

Filled text input field with 'Selenium' on input[name='my-text']
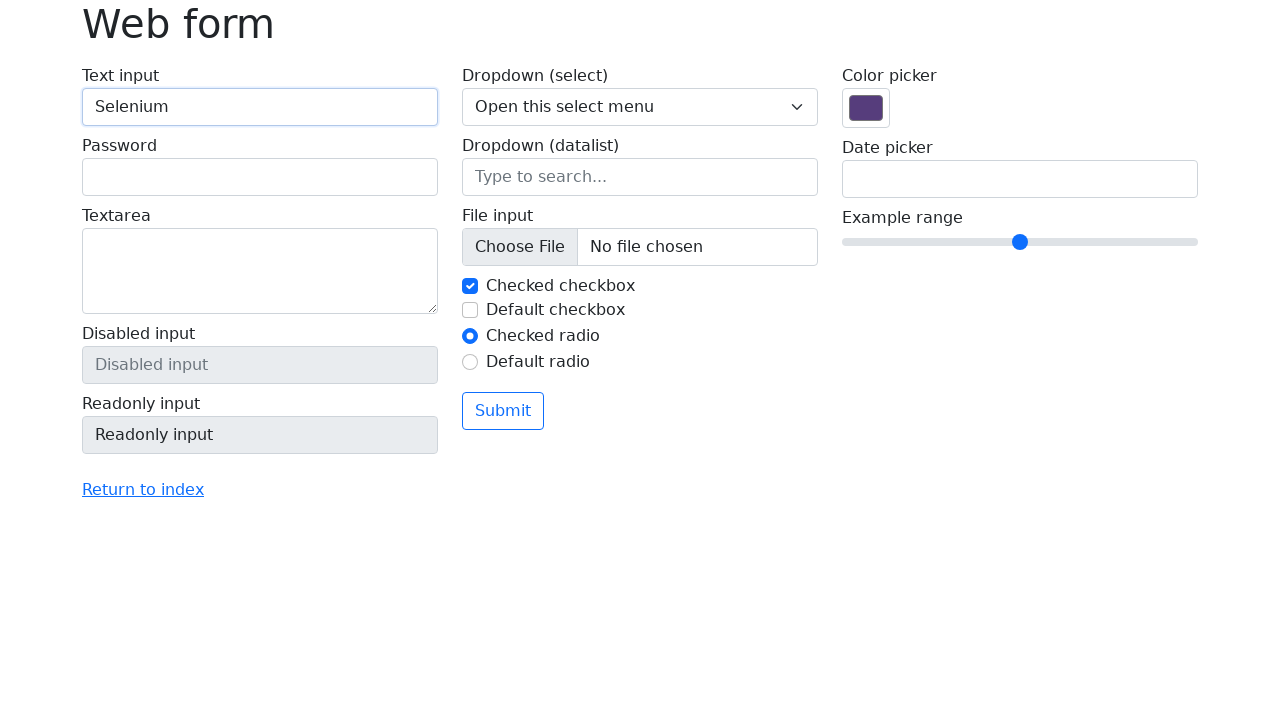

Clicked the submit button at (503, 411) on button
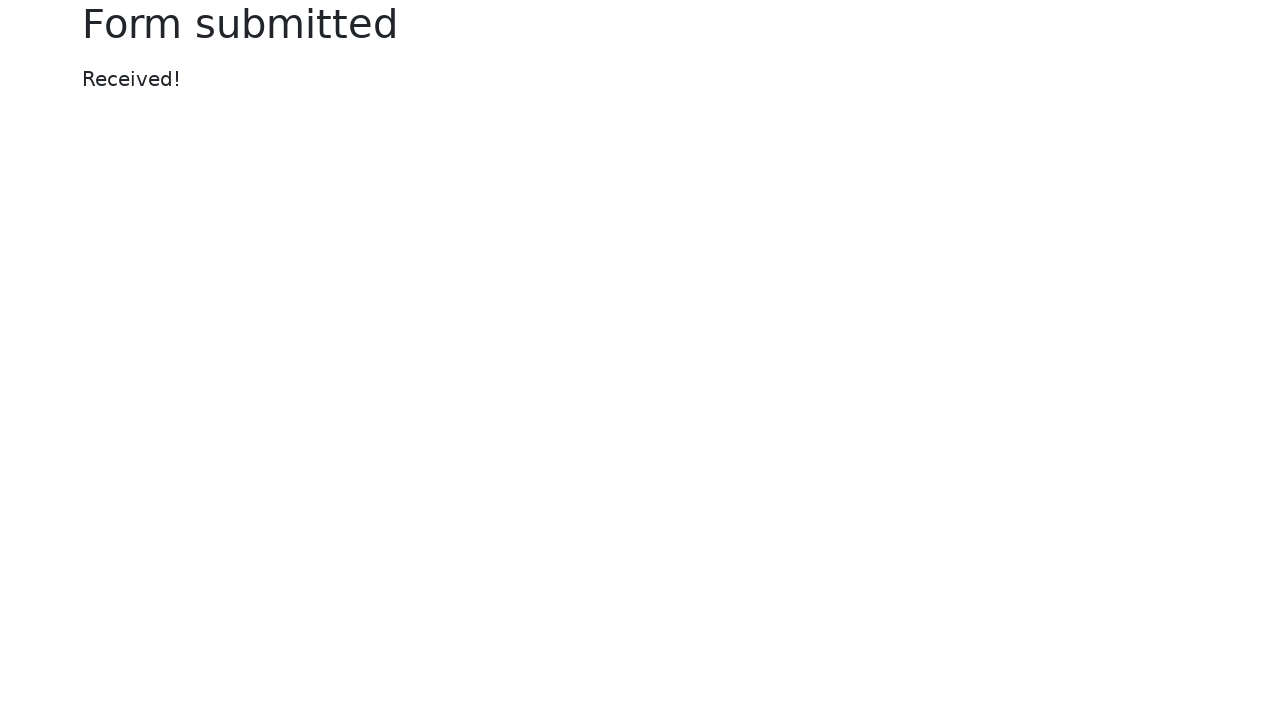

Success message element appeared
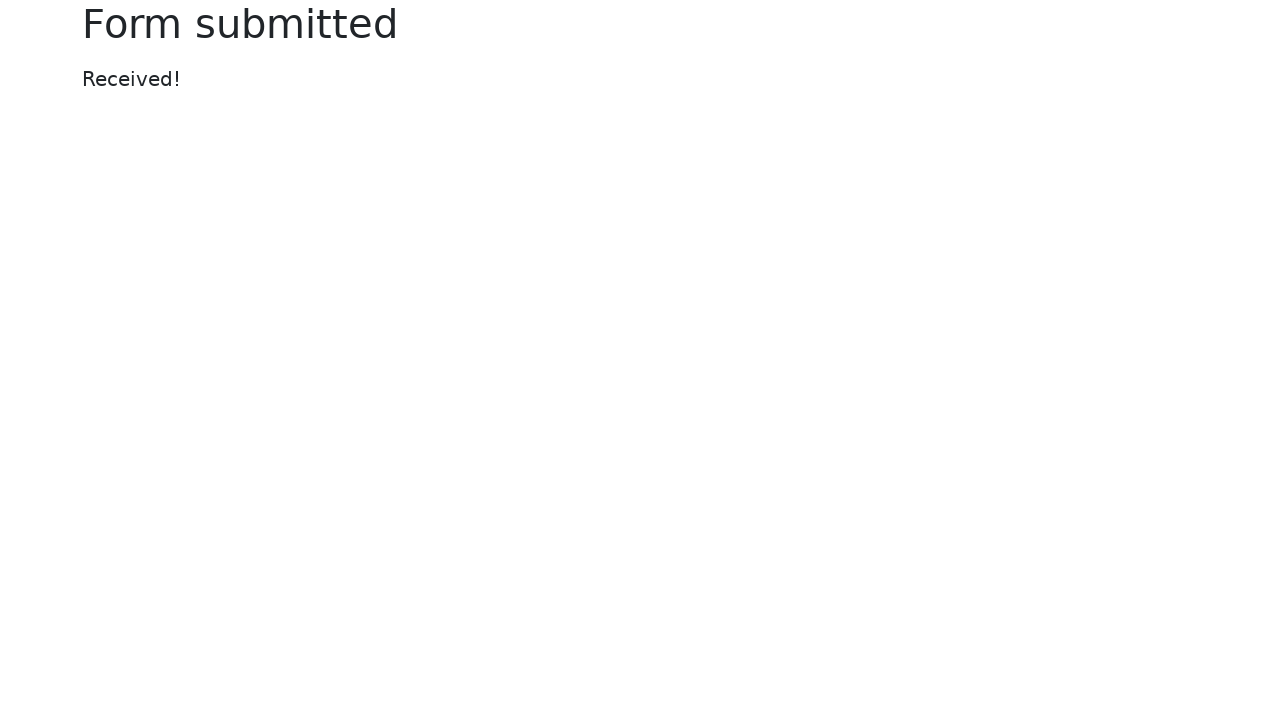

Verified success message displays 'Received!'
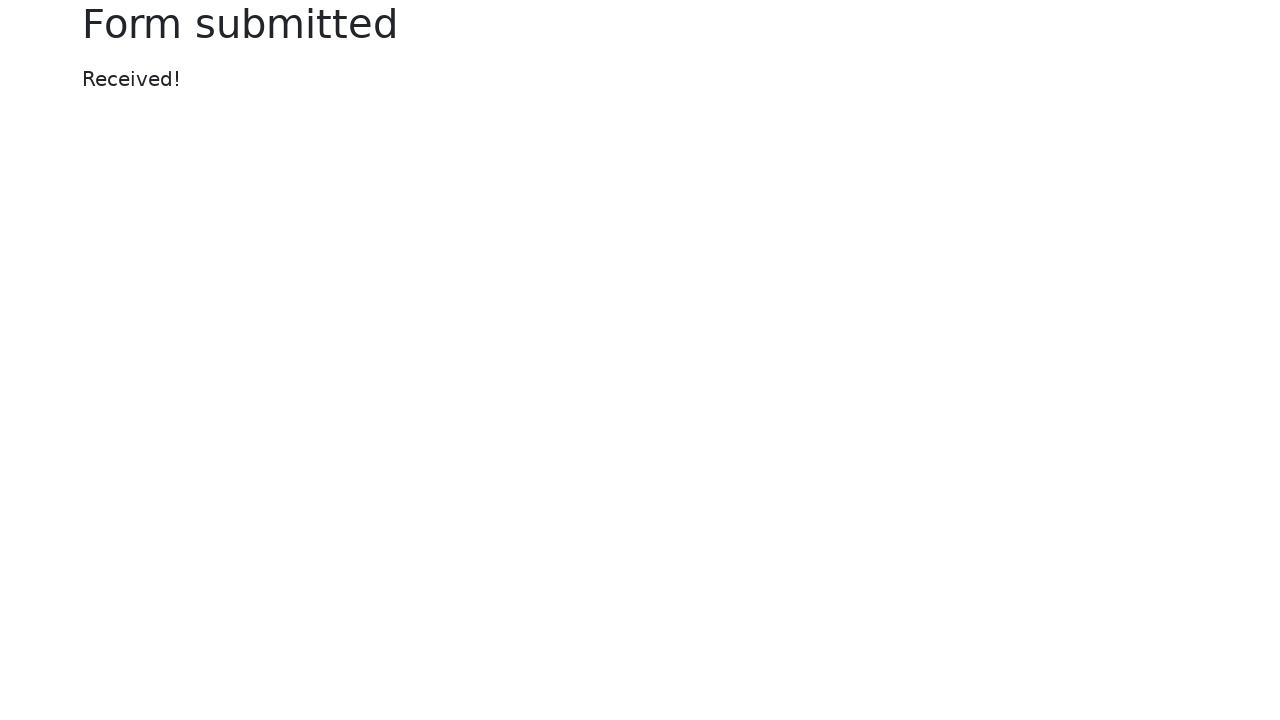

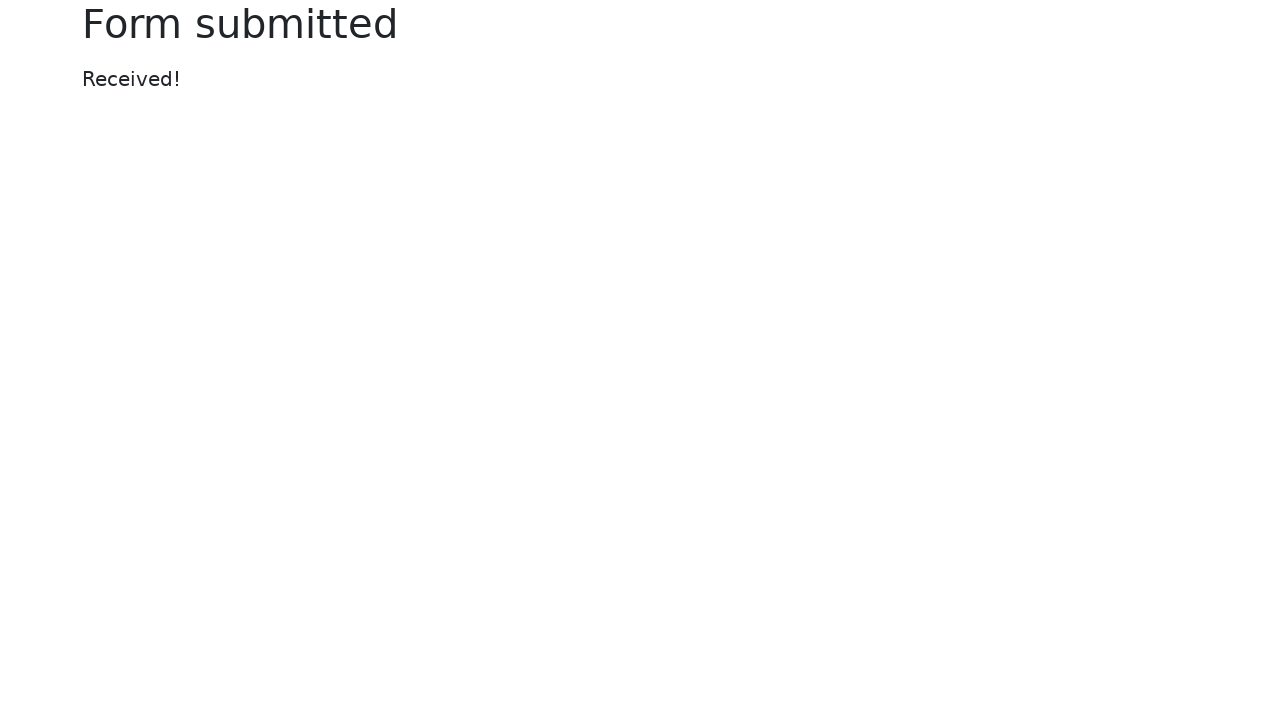